Tests navigation to the contact page by clicking the contact link

Starting URL: https://www.wizardpc.ba/

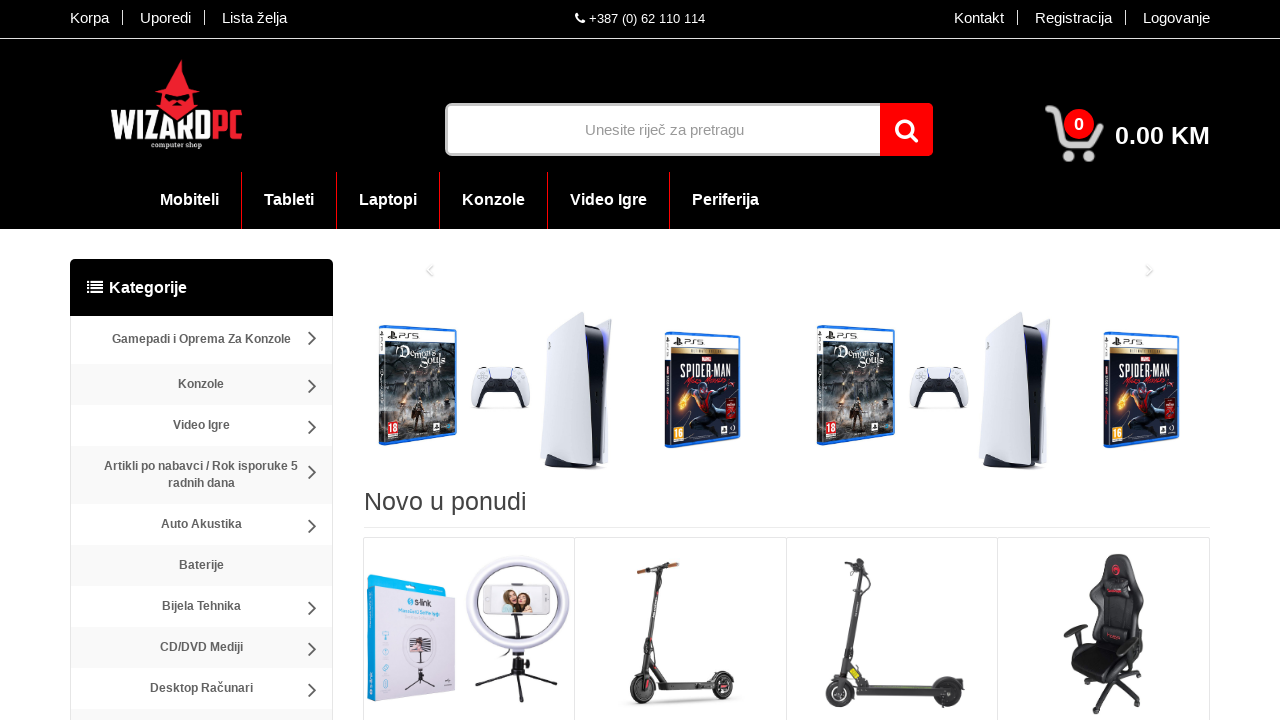

Clicked on Kontakt (Contact) link at (980, 18) on text=Kontakt
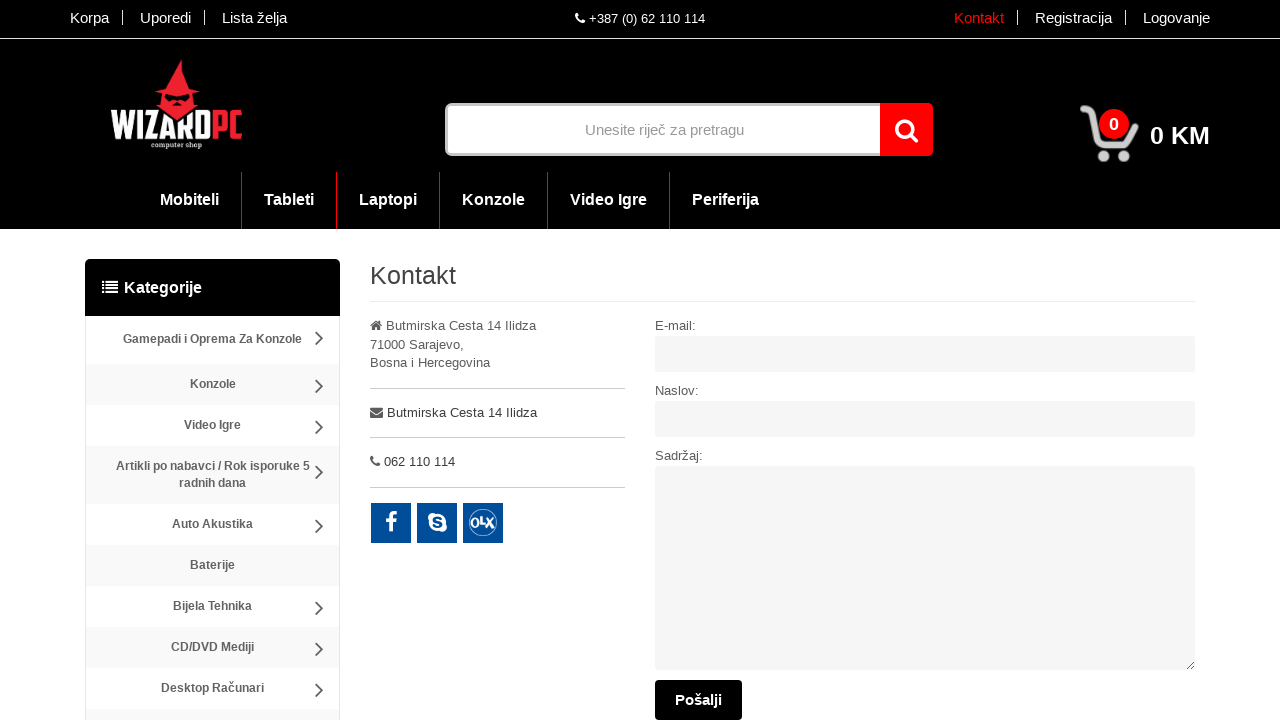

Contact page loaded successfully
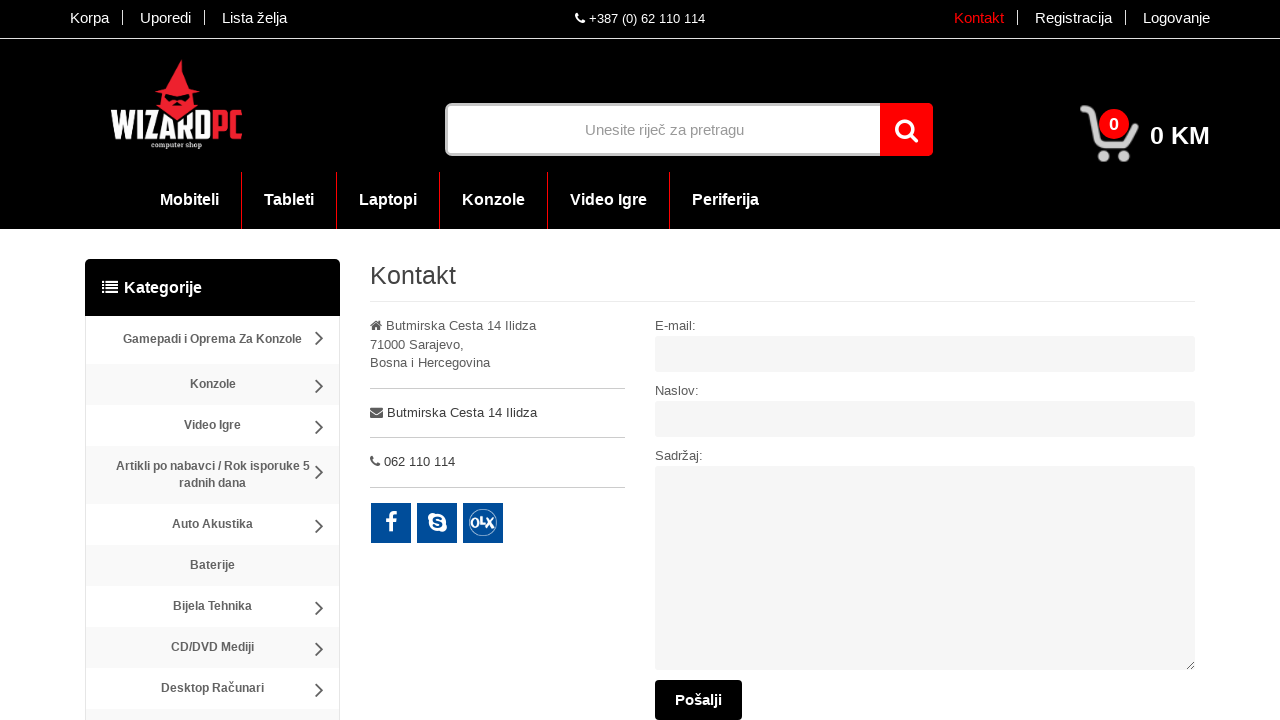

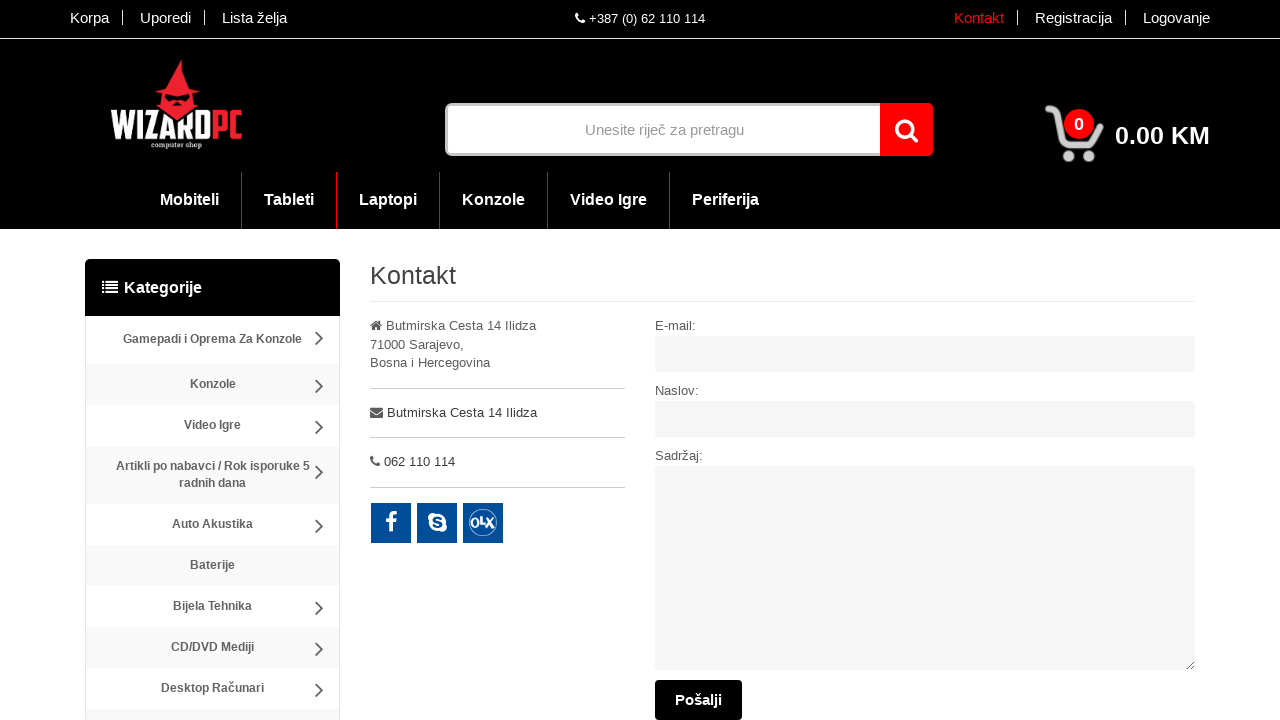